Tests file download functionality by clicking on a download link for a document file on a test center page

Starting URL: https://testcenter.techproeducation.com/index.php?page=file-download

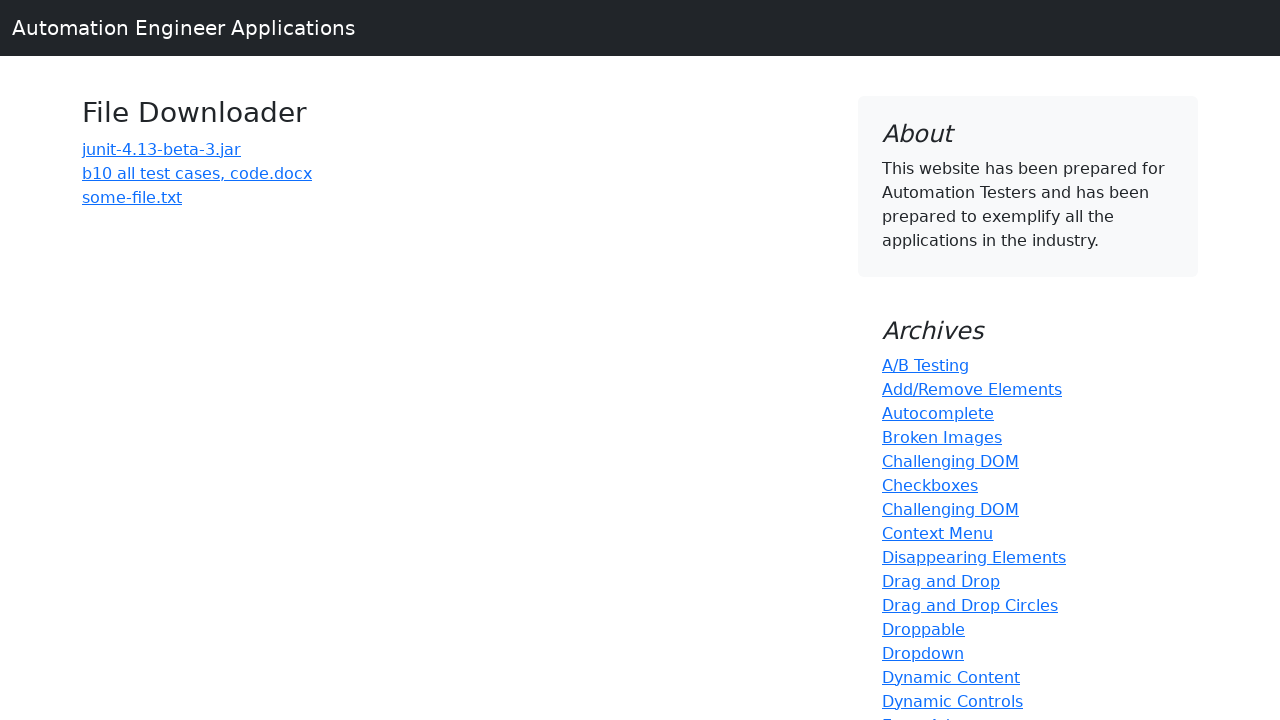

Navigated to file download test page
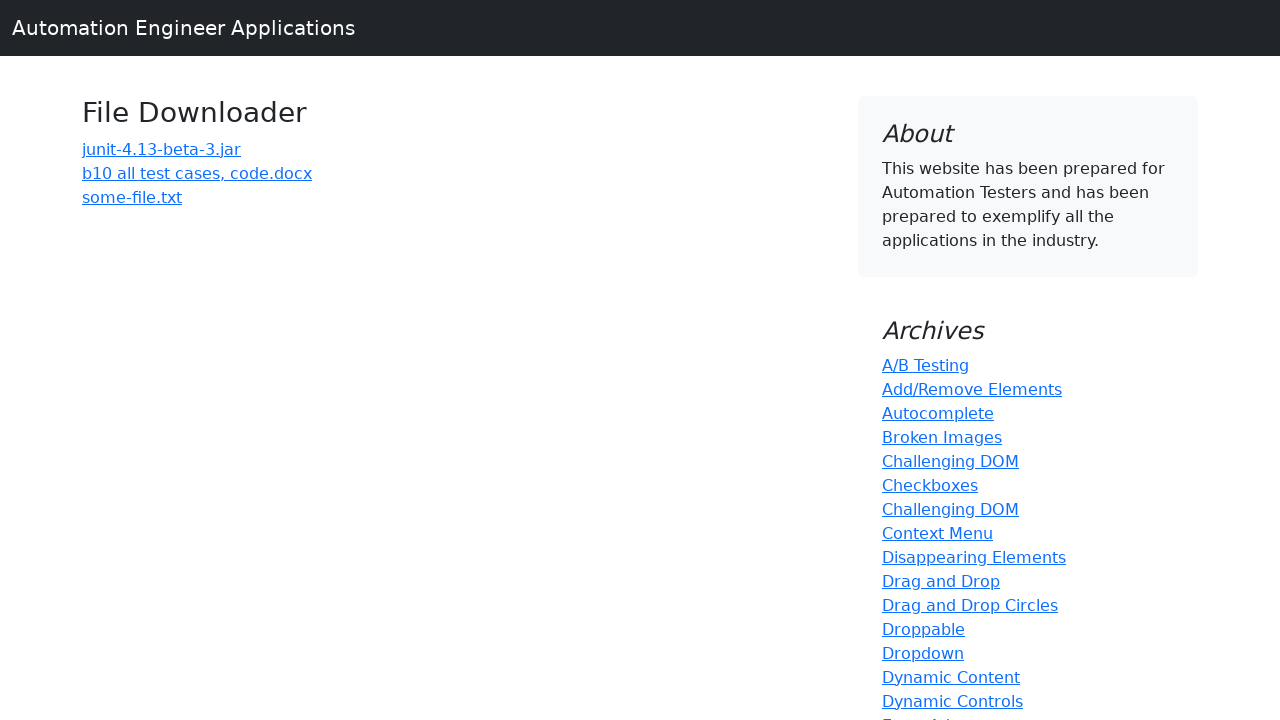

Clicked download link for b10 all test cases, code.docx at (197, 173) on text=b10 all test cases, code.docx
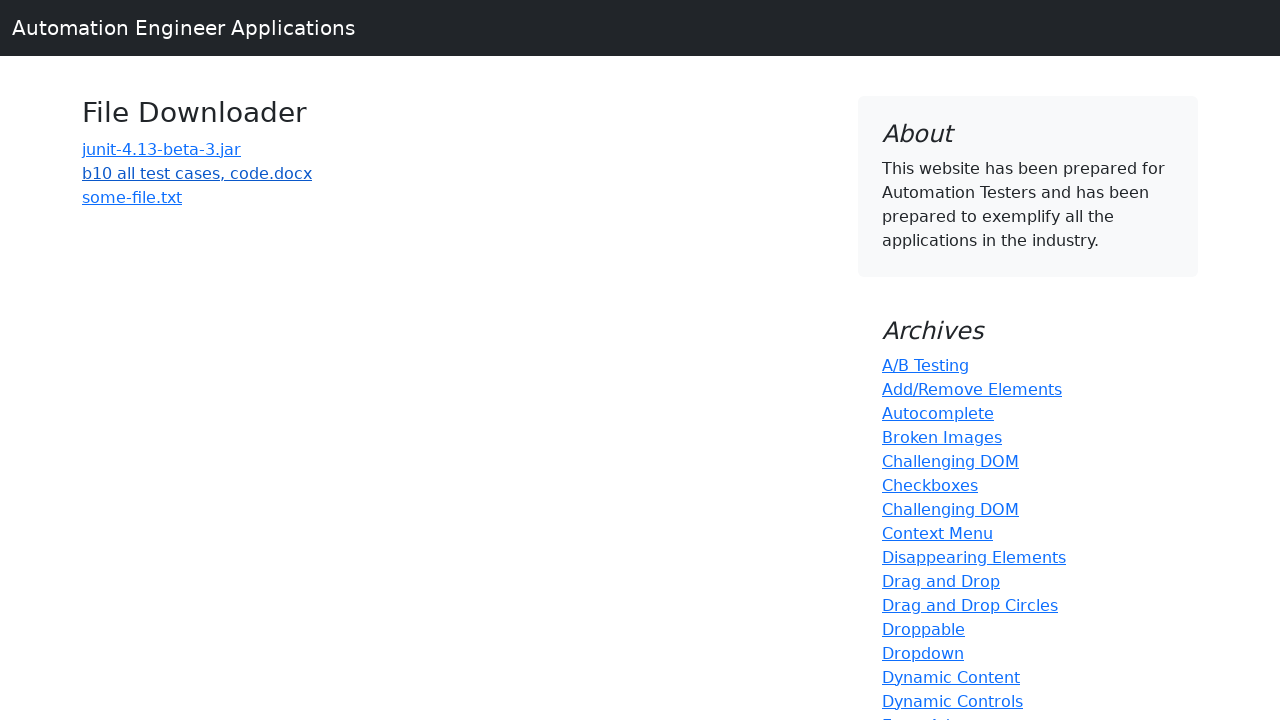

Waited for file download to complete
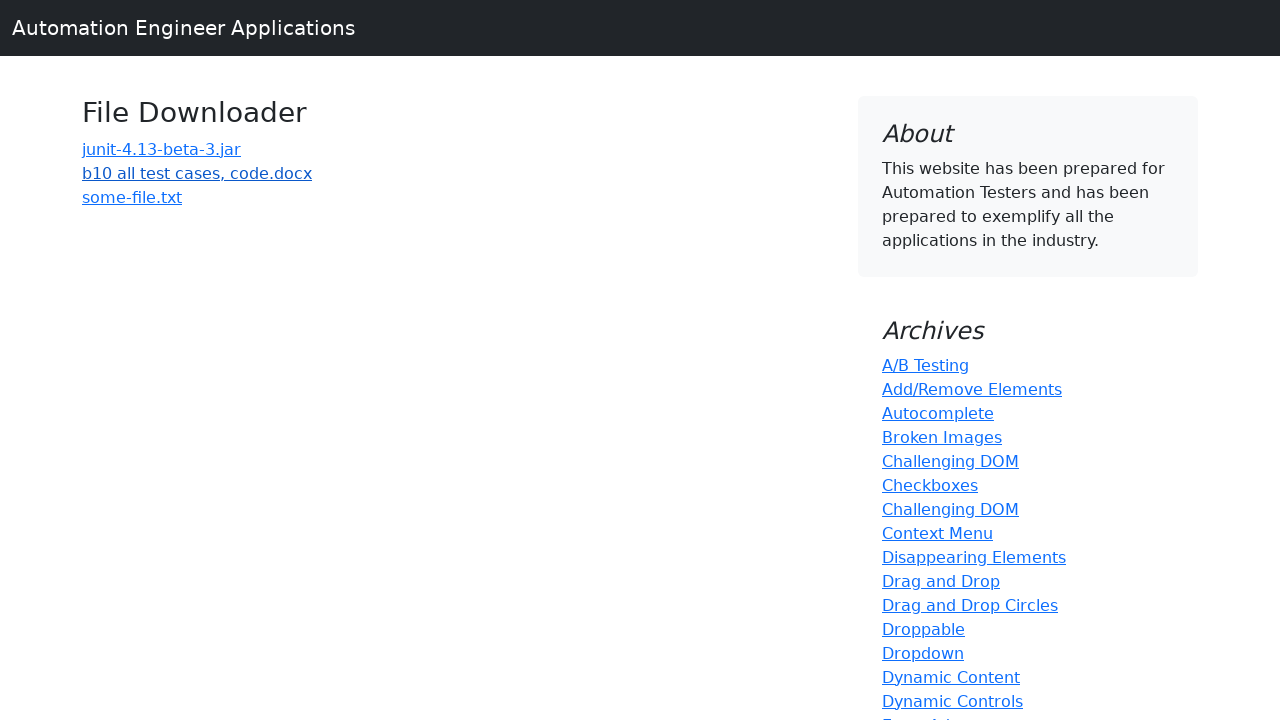

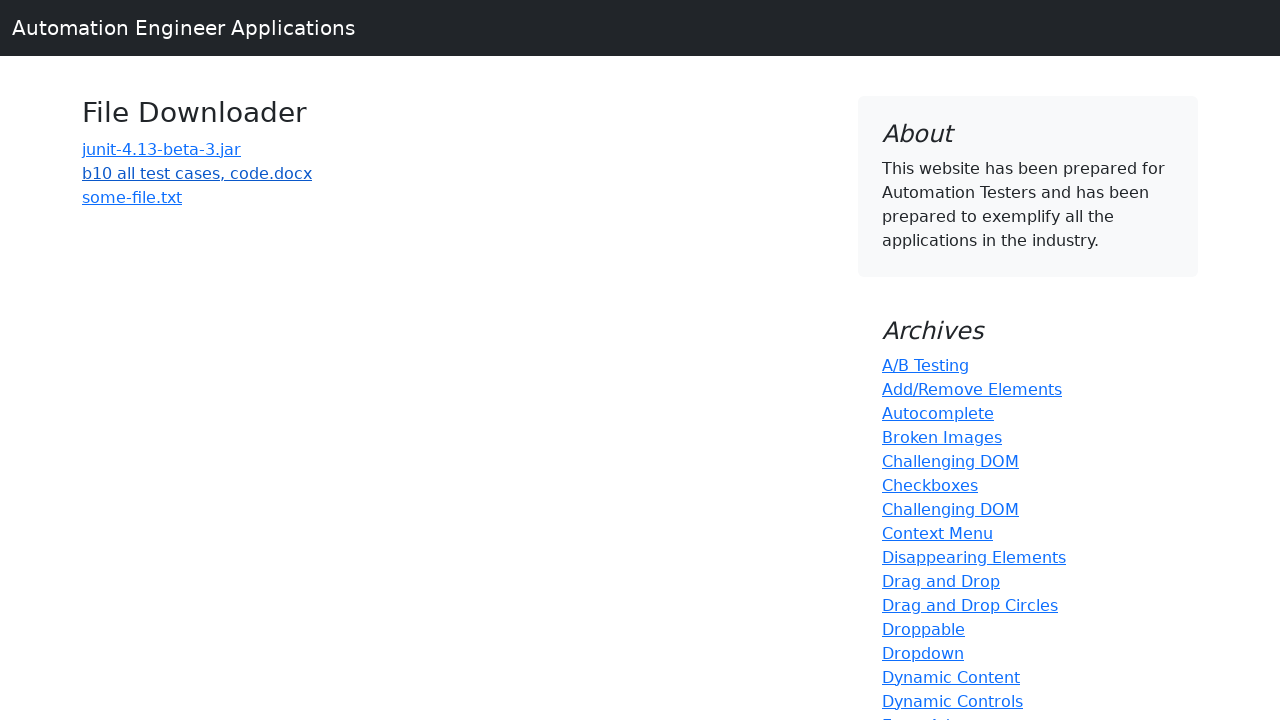